Tests jQuery UI drag and drop functionality by dragging an element and dropping it onto a target area within an iframe

Starting URL: https://jqueryui.com/droppable/

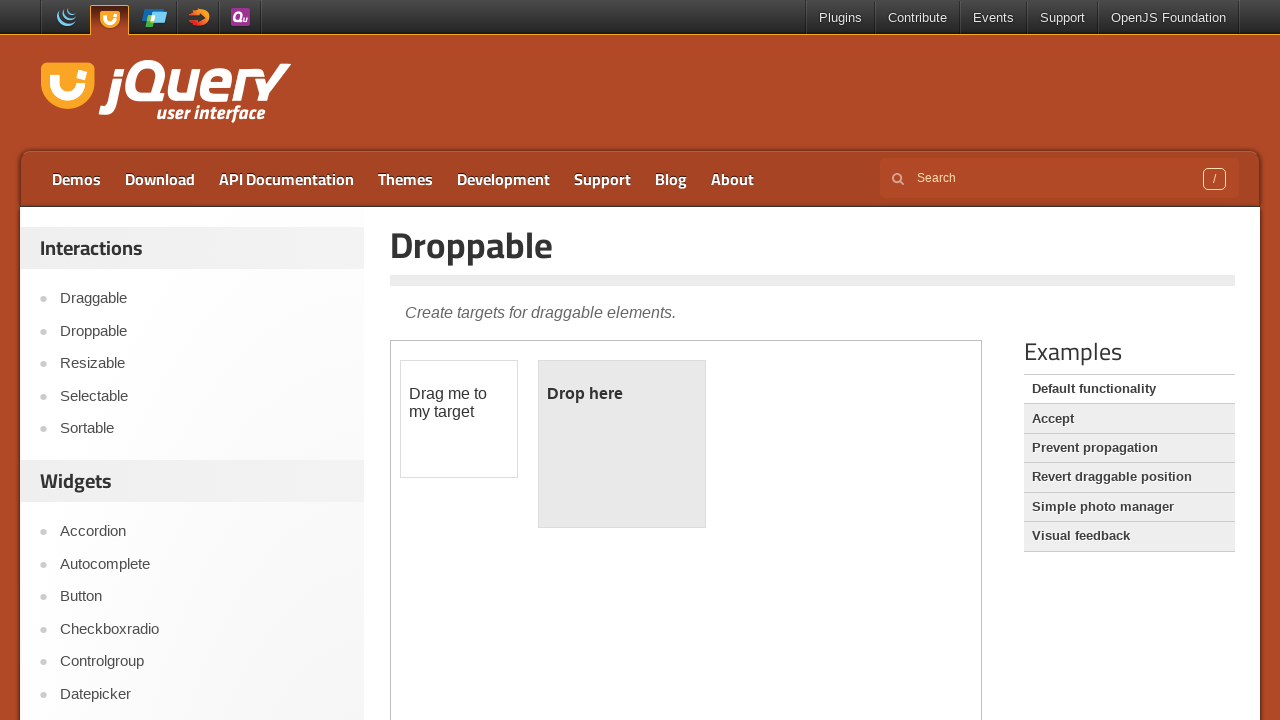

Located the demo iframe containing jQuery UI droppable elements
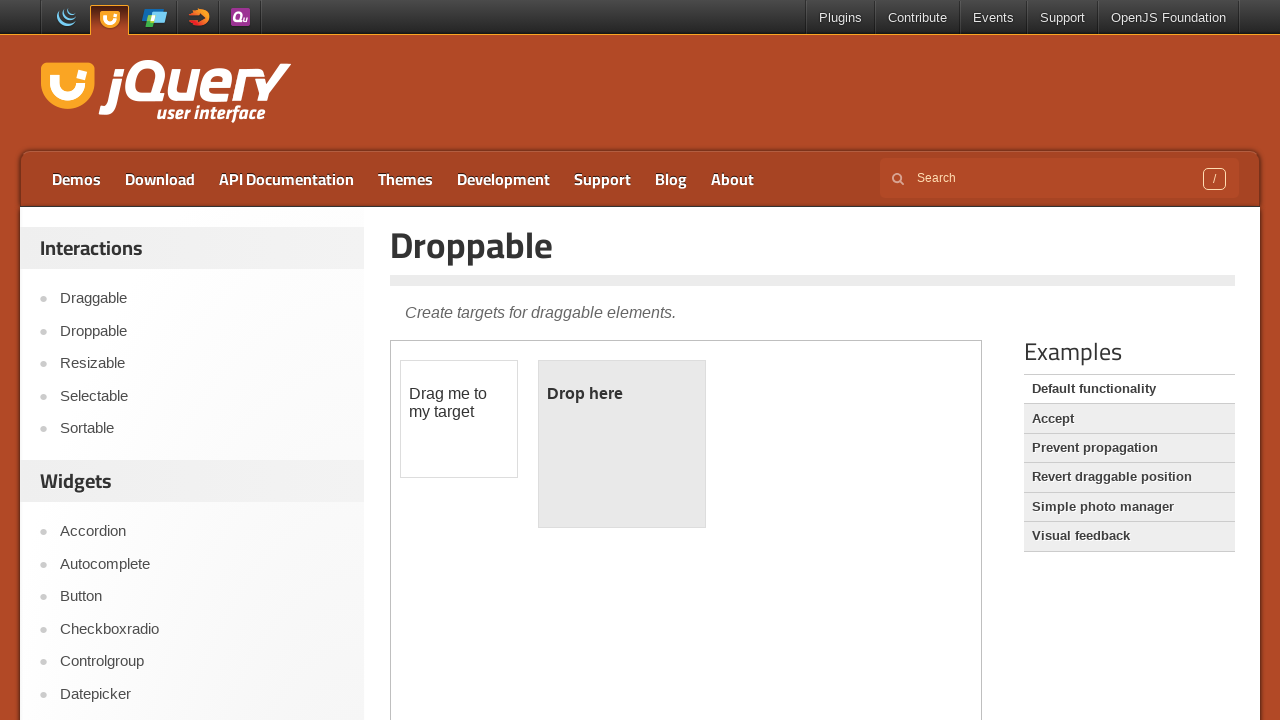

Located the draggable element with id 'draggable'
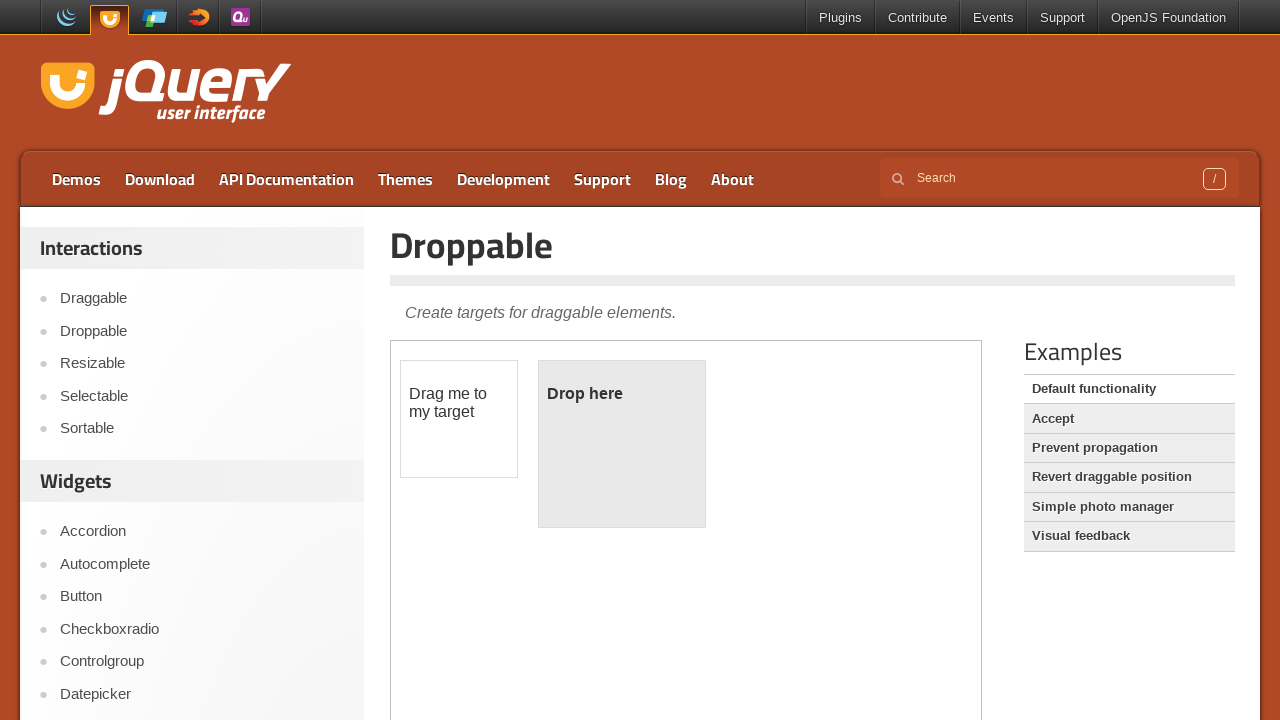

Located the droppable target element with id 'droppable'
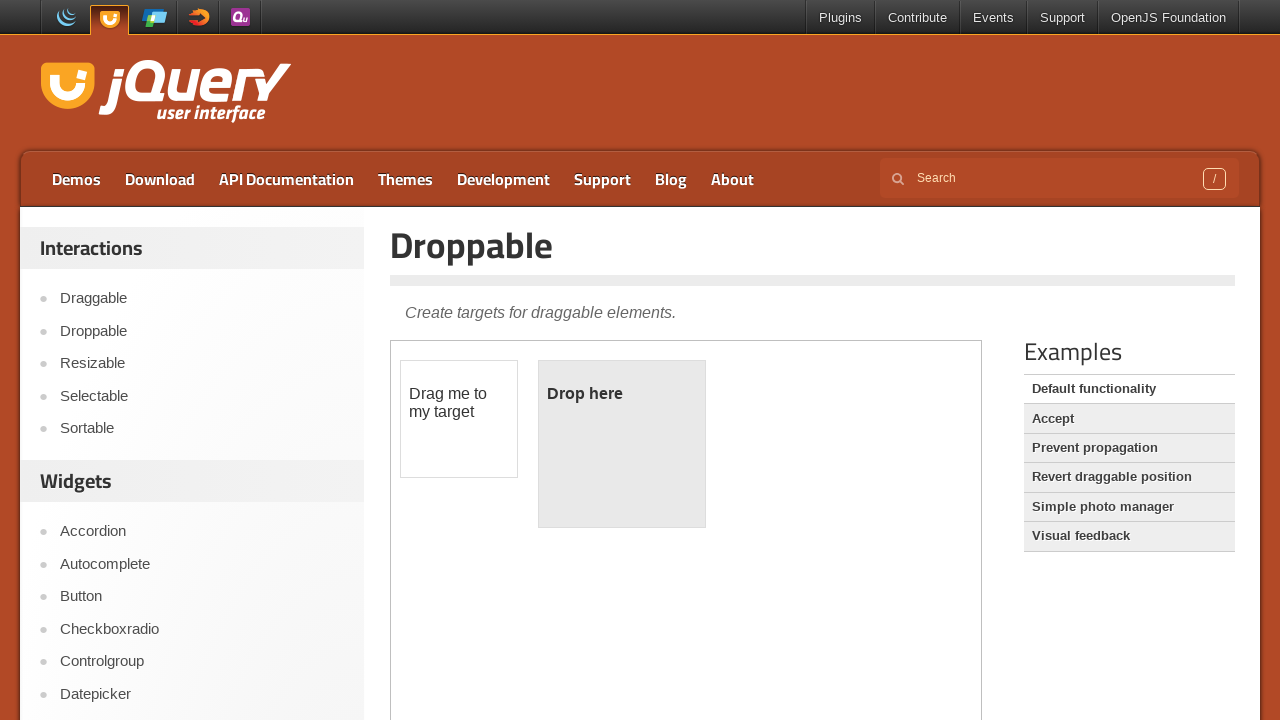

Successfully dragged the draggable element and dropped it onto the droppable target at (622, 444)
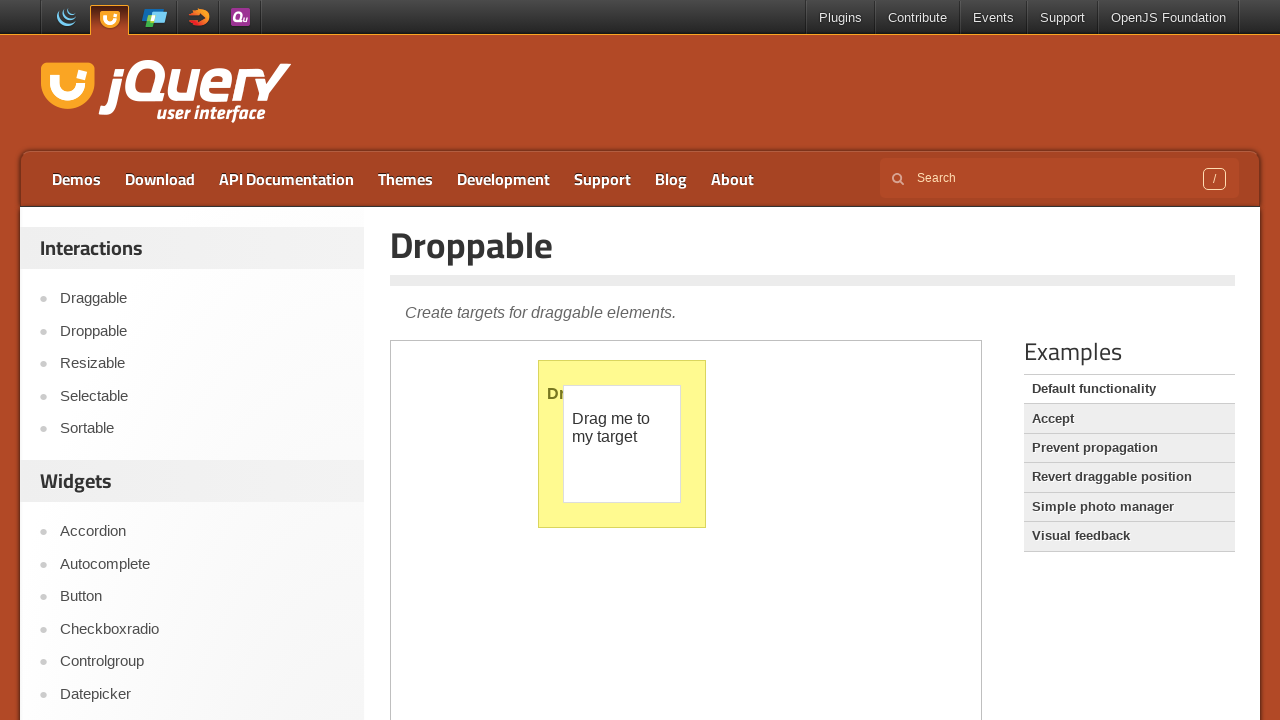

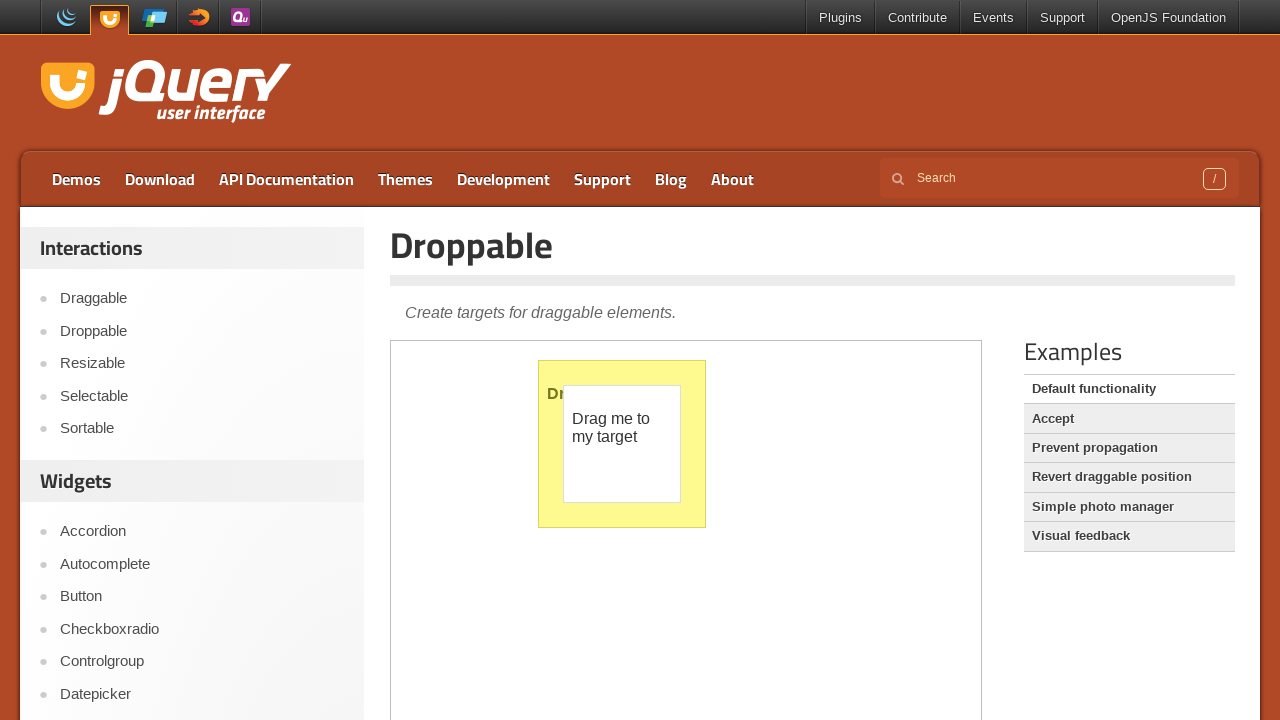